Tests the progress bar widget by scrolling to it, clicking the start button to begin the progress, and then clicking again to stop it.

Starting URL: https://demoqa.com/progress-bar

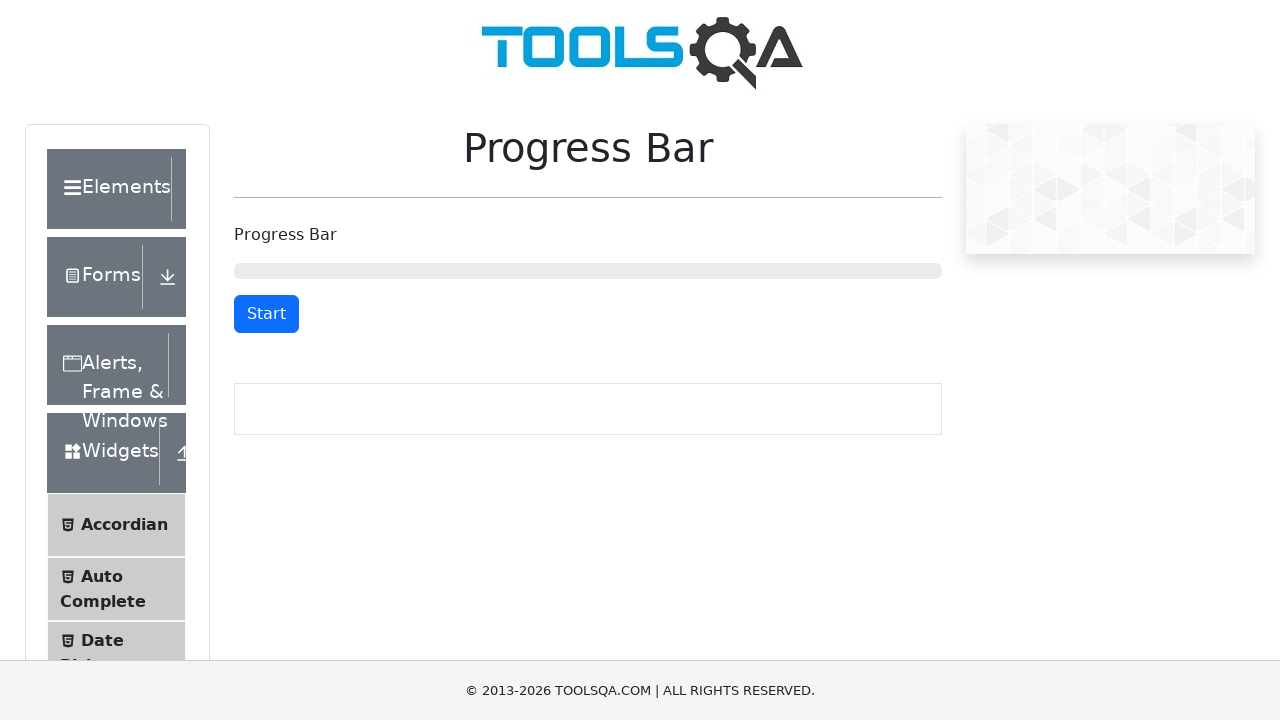

Scrolled to progress bar element to ensure visibility
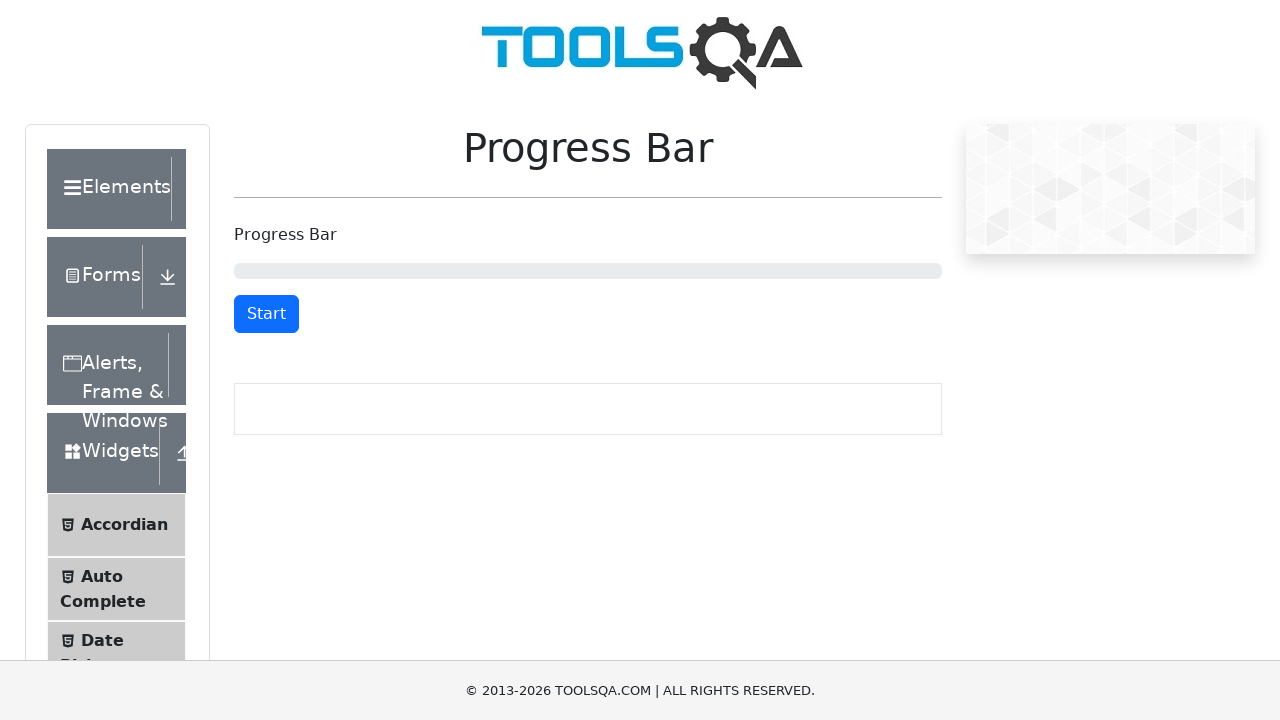

Clicked start/stop button to begin progress bar at (266, 314) on #startStopButton
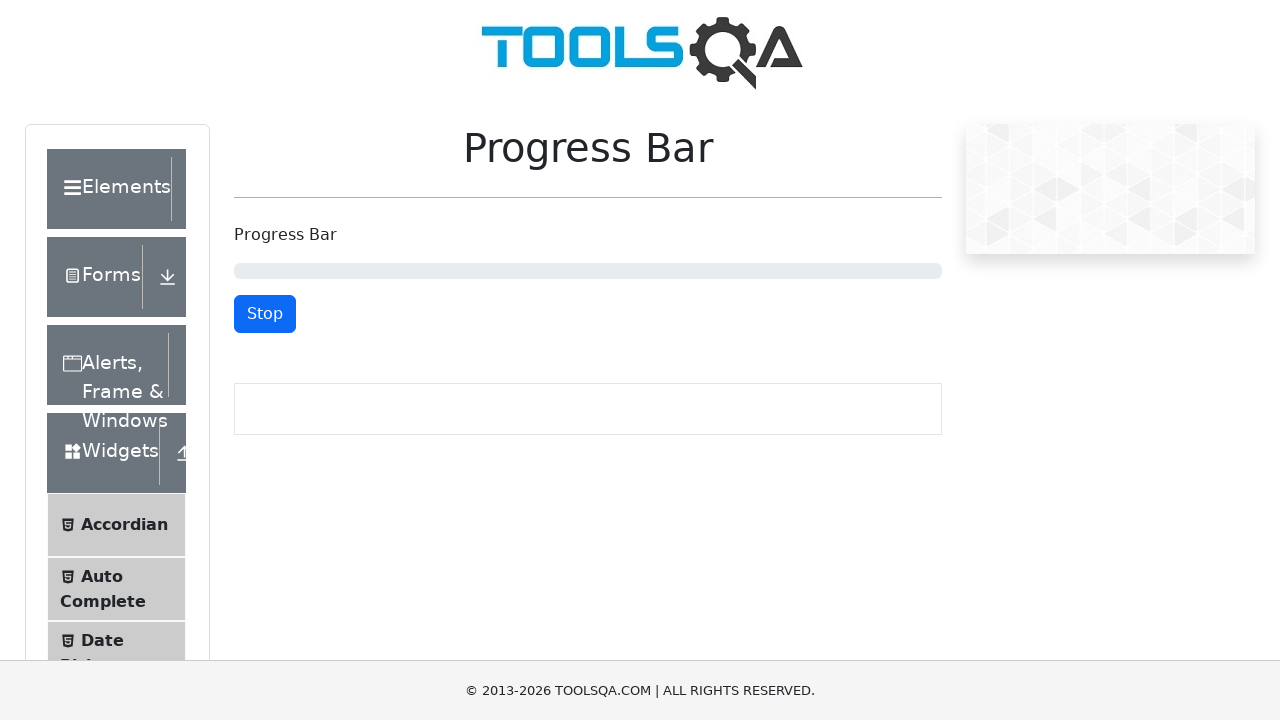

Waited 2 seconds for progress to advance
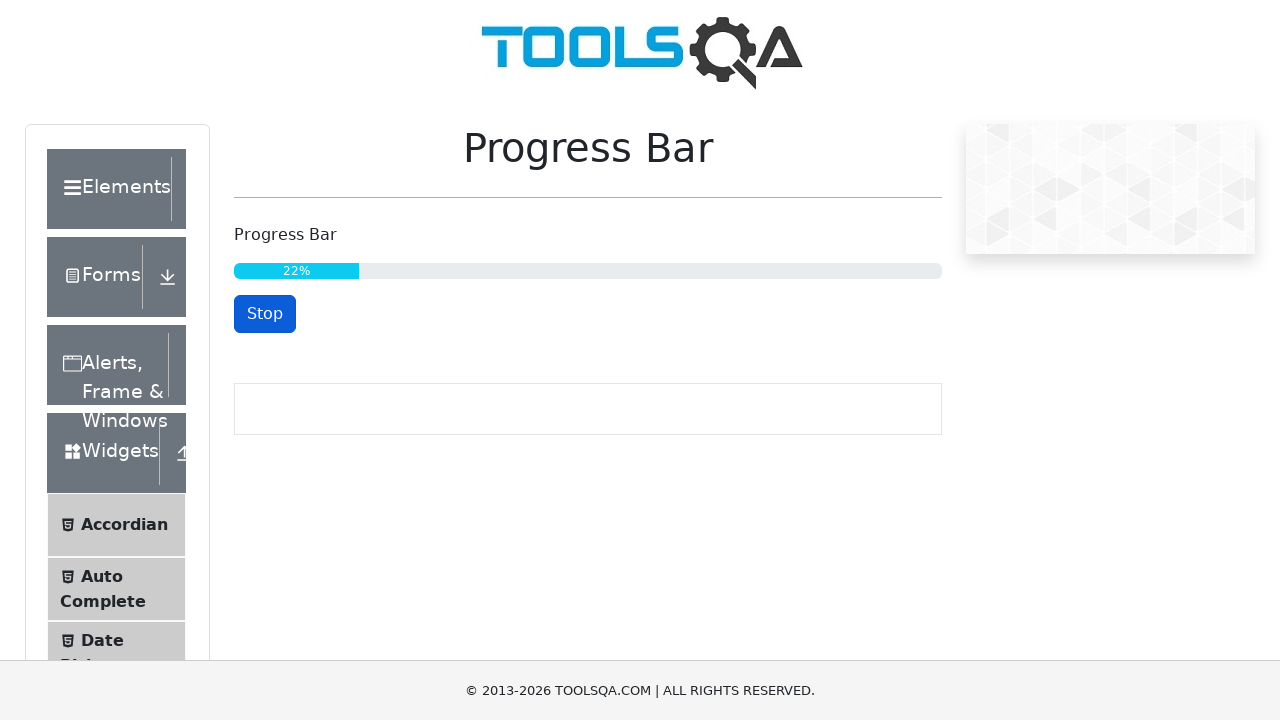

Clicked start/stop button to stop progress bar at (265, 314) on #startStopButton
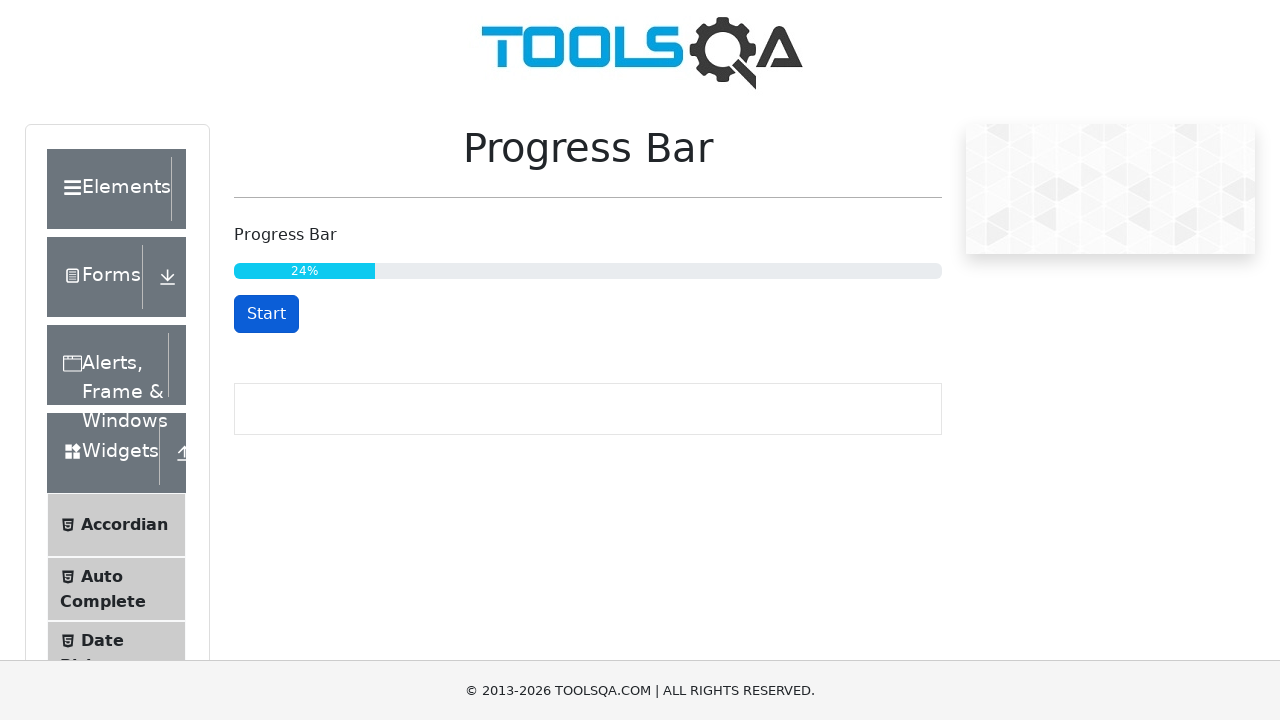

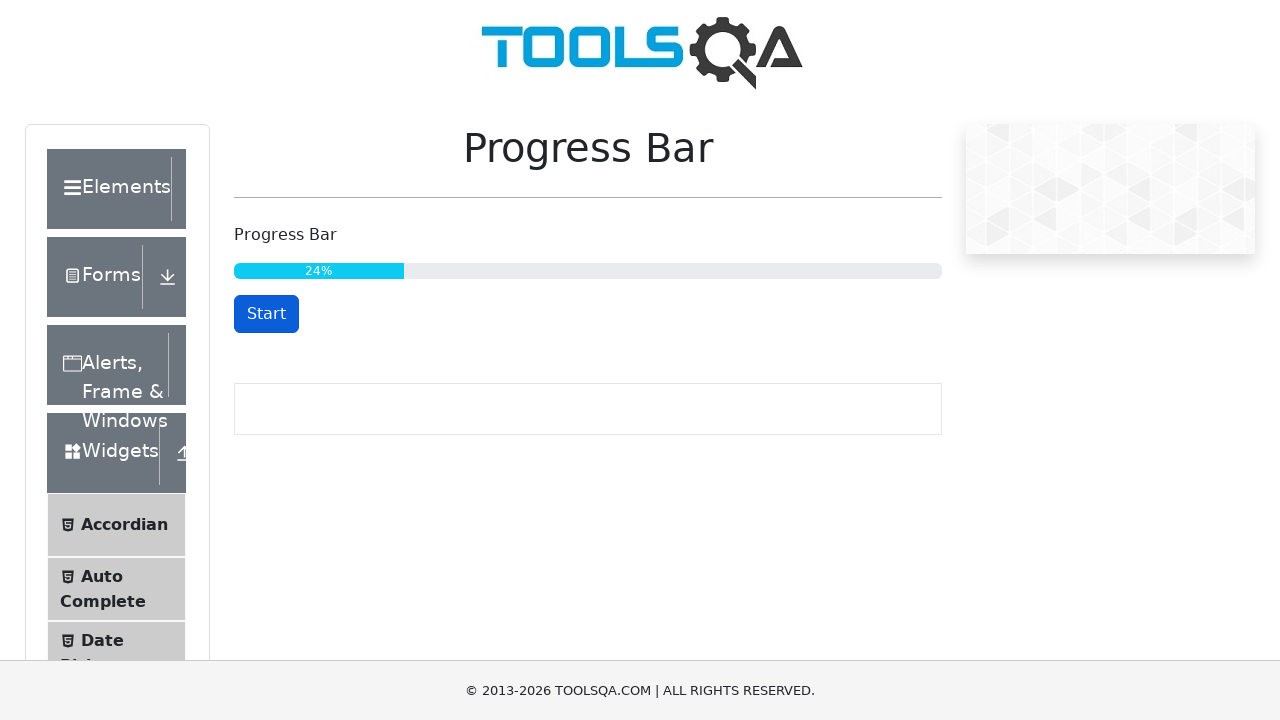